Tests that clicking Clear completed removes completed items from the list

Starting URL: https://demo.playwright.dev/todomvc

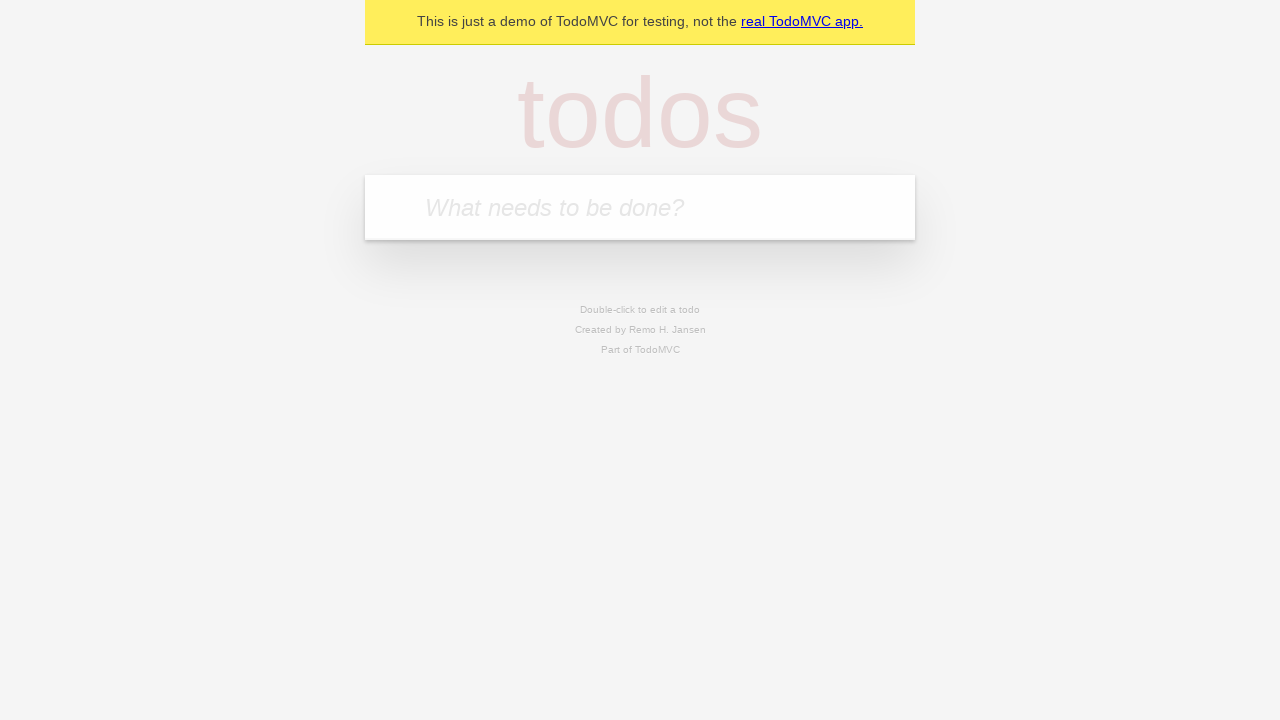

Filled todo input with 'buy some cheese' on internal:attr=[placeholder="What needs to be done?"i]
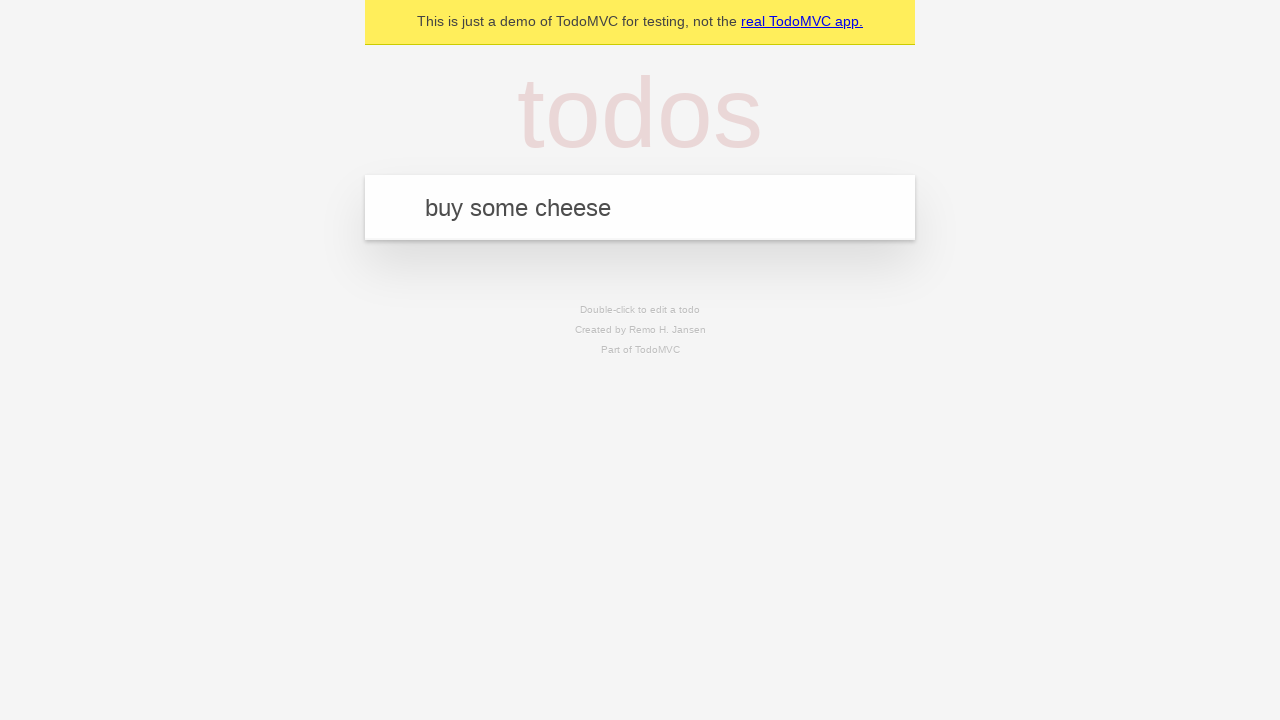

Pressed Enter to add 'buy some cheese' to the todo list on internal:attr=[placeholder="What needs to be done?"i]
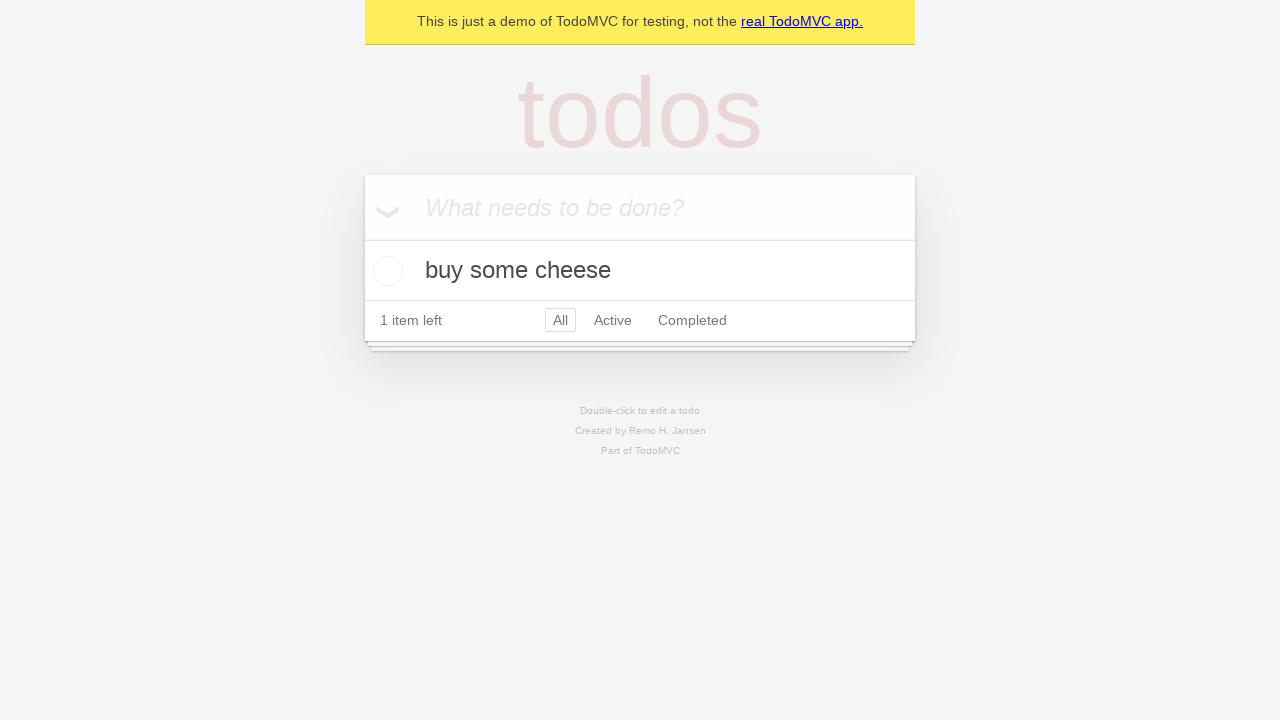

Filled todo input with 'feed the cat' on internal:attr=[placeholder="What needs to be done?"i]
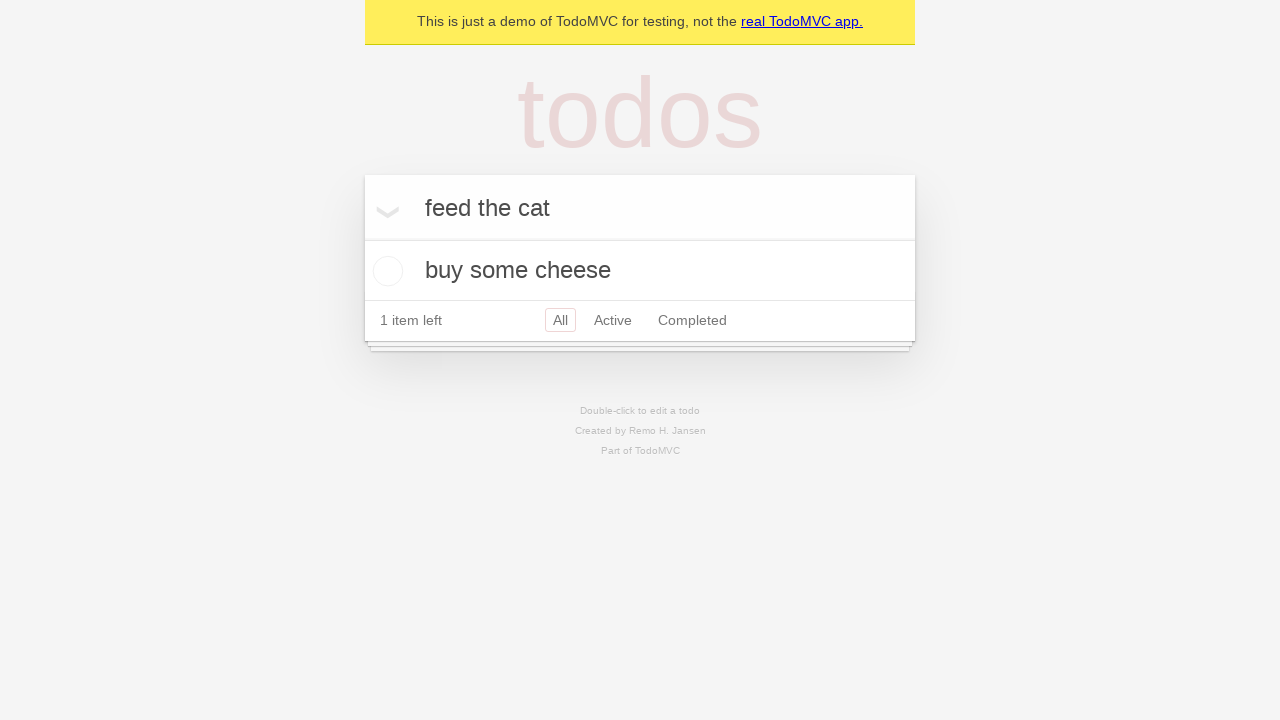

Pressed Enter to add 'feed the cat' to the todo list on internal:attr=[placeholder="What needs to be done?"i]
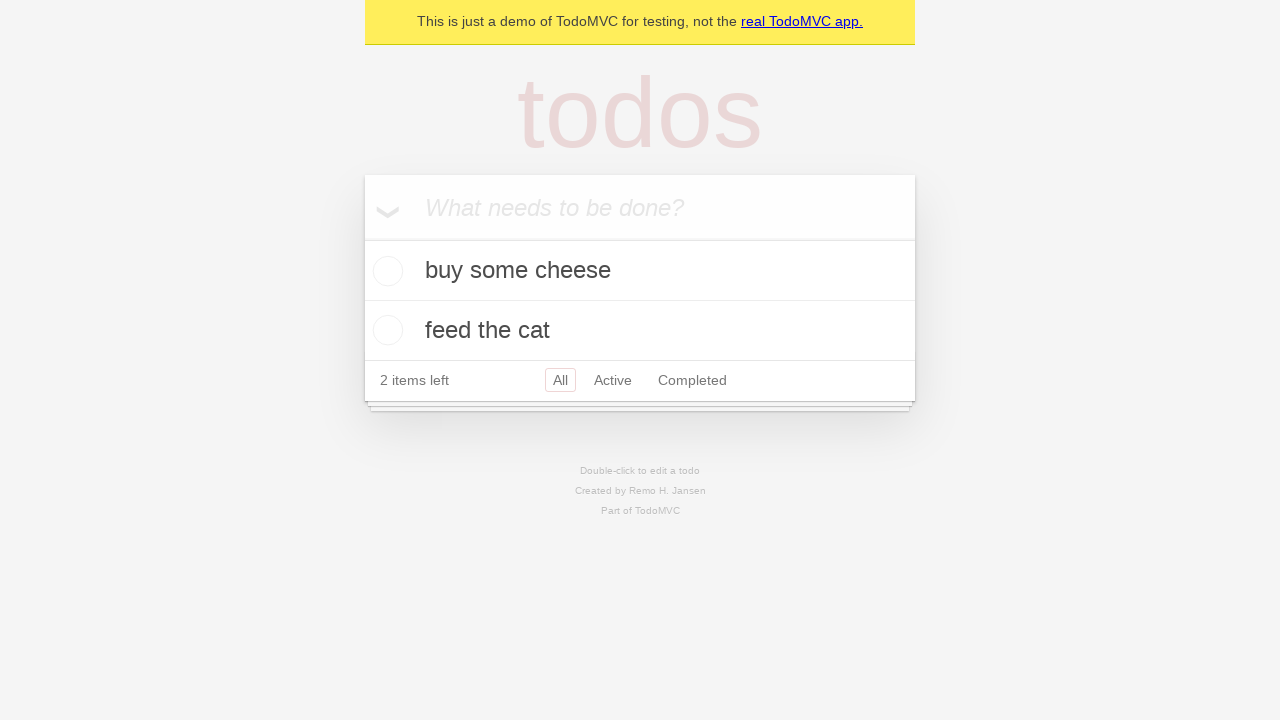

Filled todo input with 'book a doctors appointment' on internal:attr=[placeholder="What needs to be done?"i]
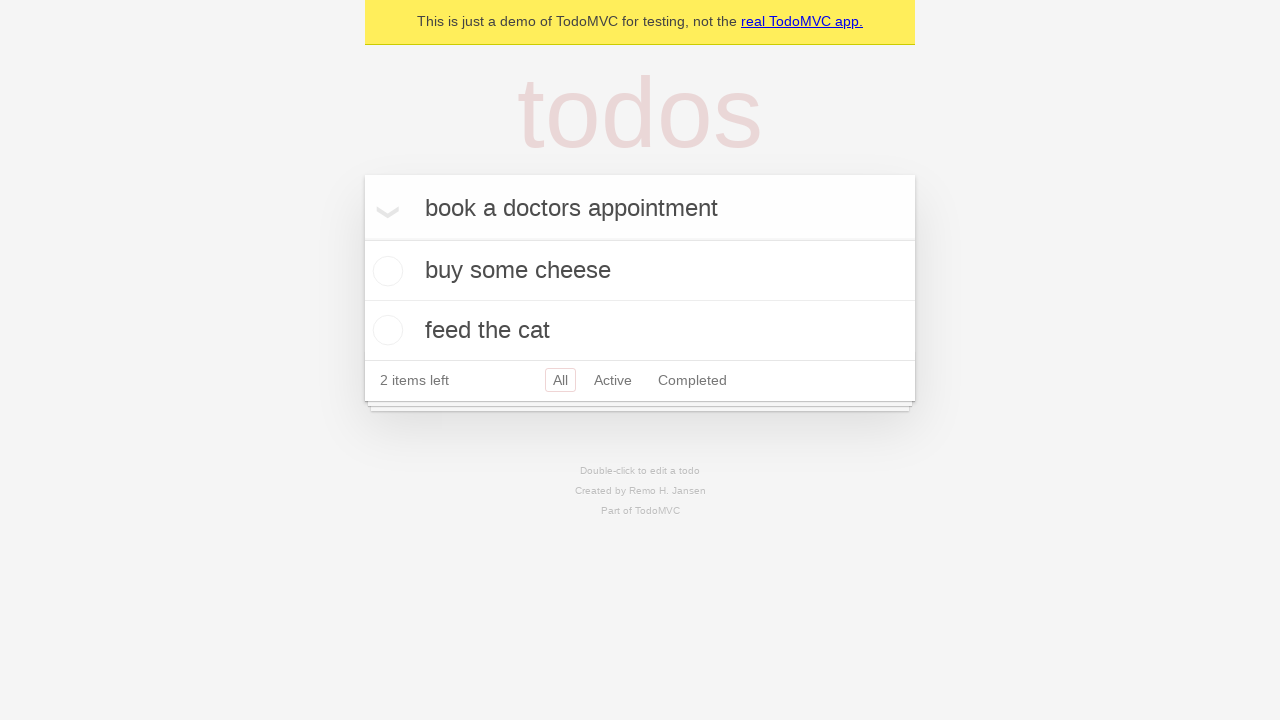

Pressed Enter to add 'book a doctors appointment' to the todo list on internal:attr=[placeholder="What needs to be done?"i]
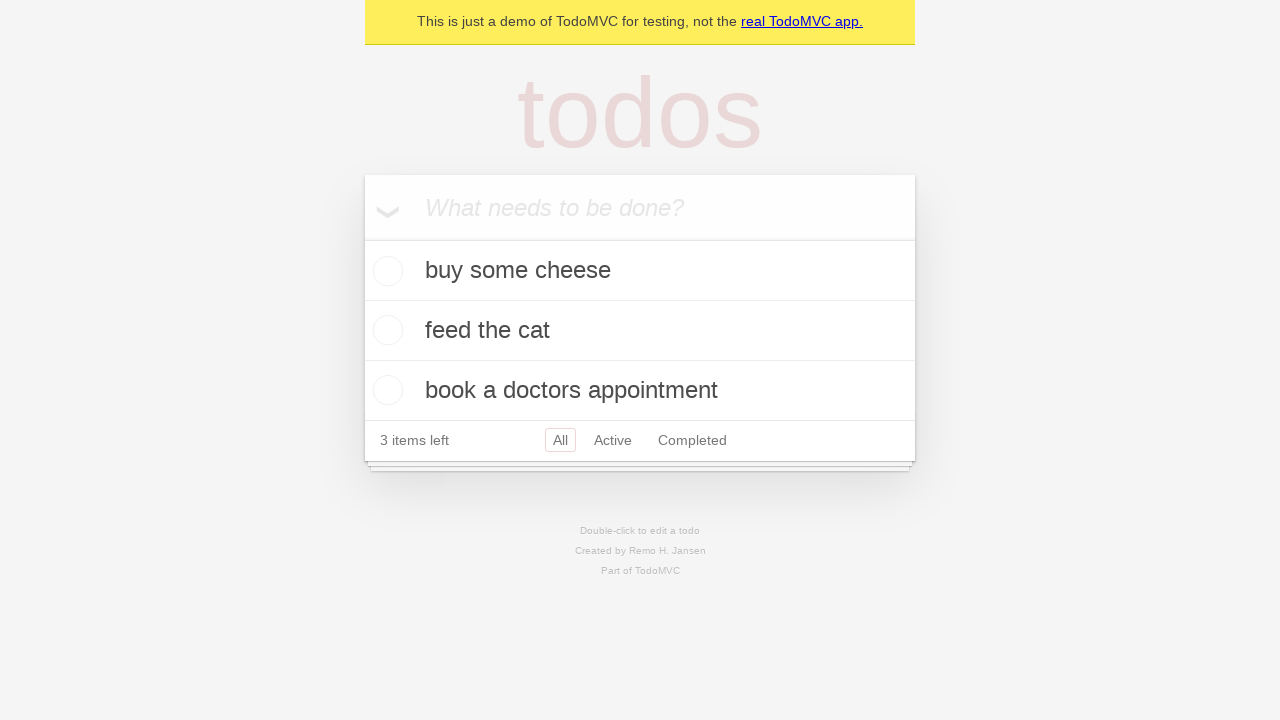

Checked the second todo item as completed at (385, 330) on internal:testid=[data-testid="todo-item"s] >> nth=1 >> internal:role=checkbox
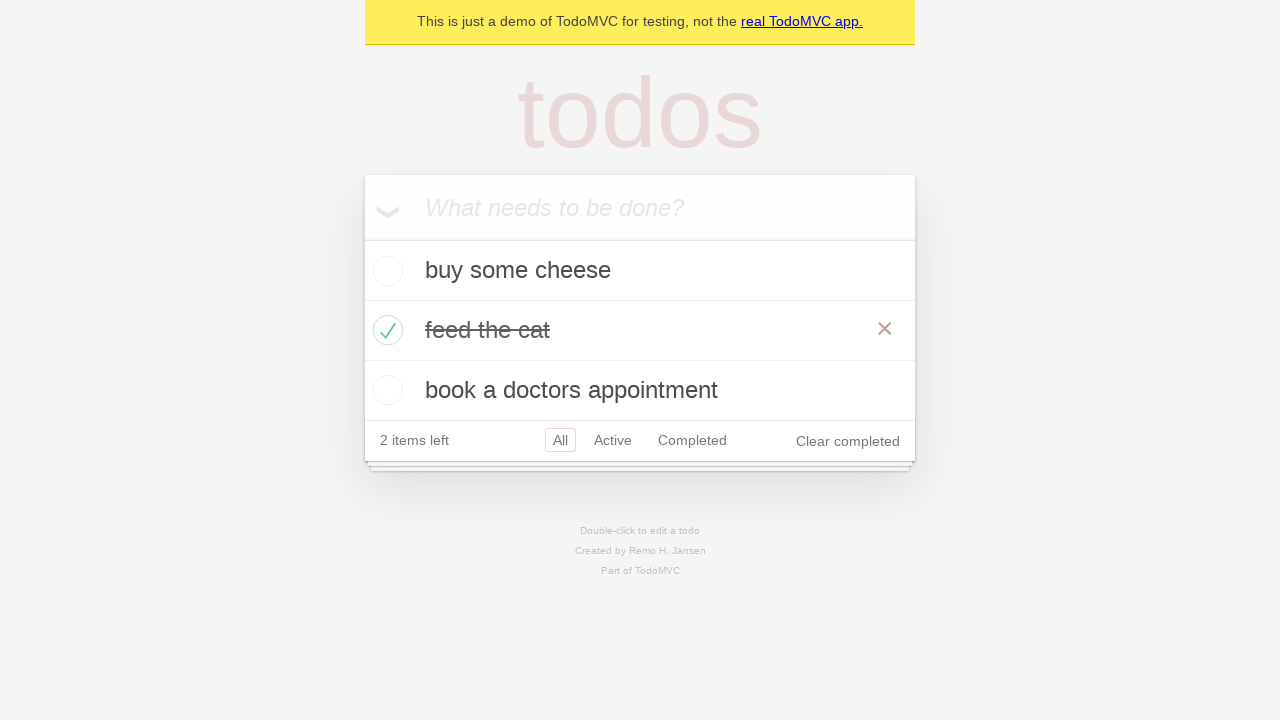

Clicked 'Clear completed' button at (848, 441) on internal:role=button[name="Clear completed"i]
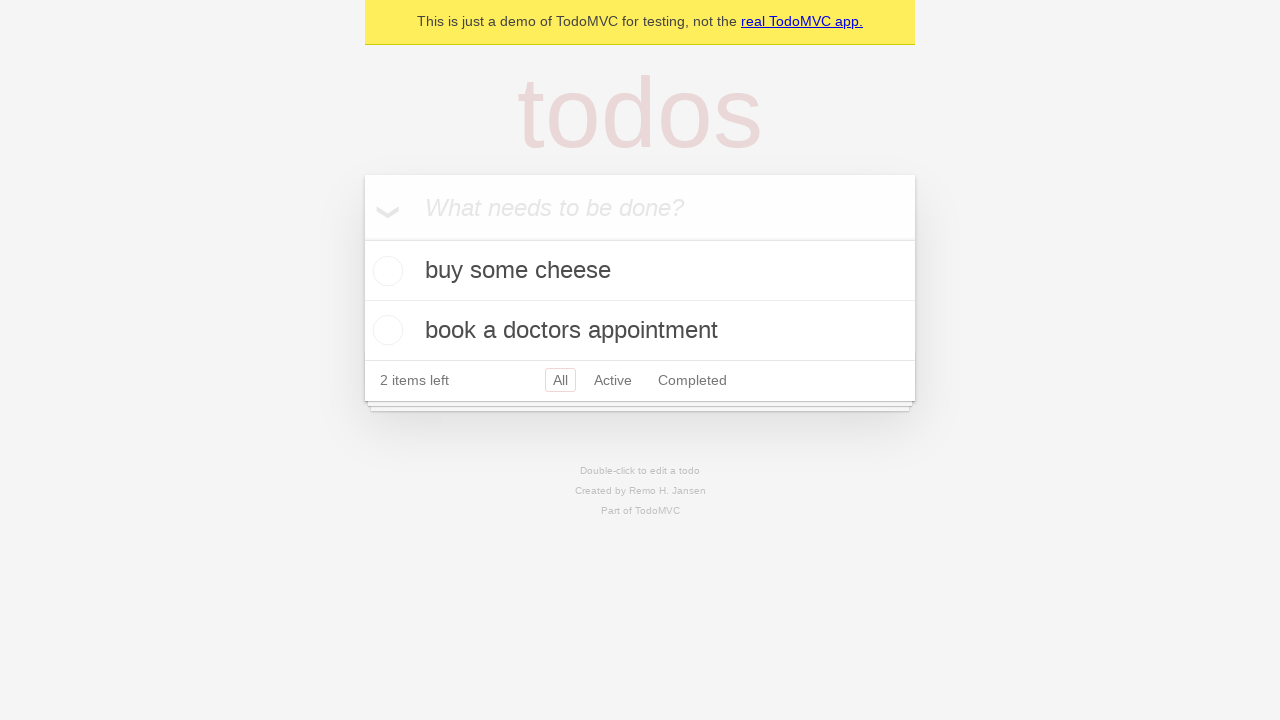

Verified completed item was removed and 2 todos remain
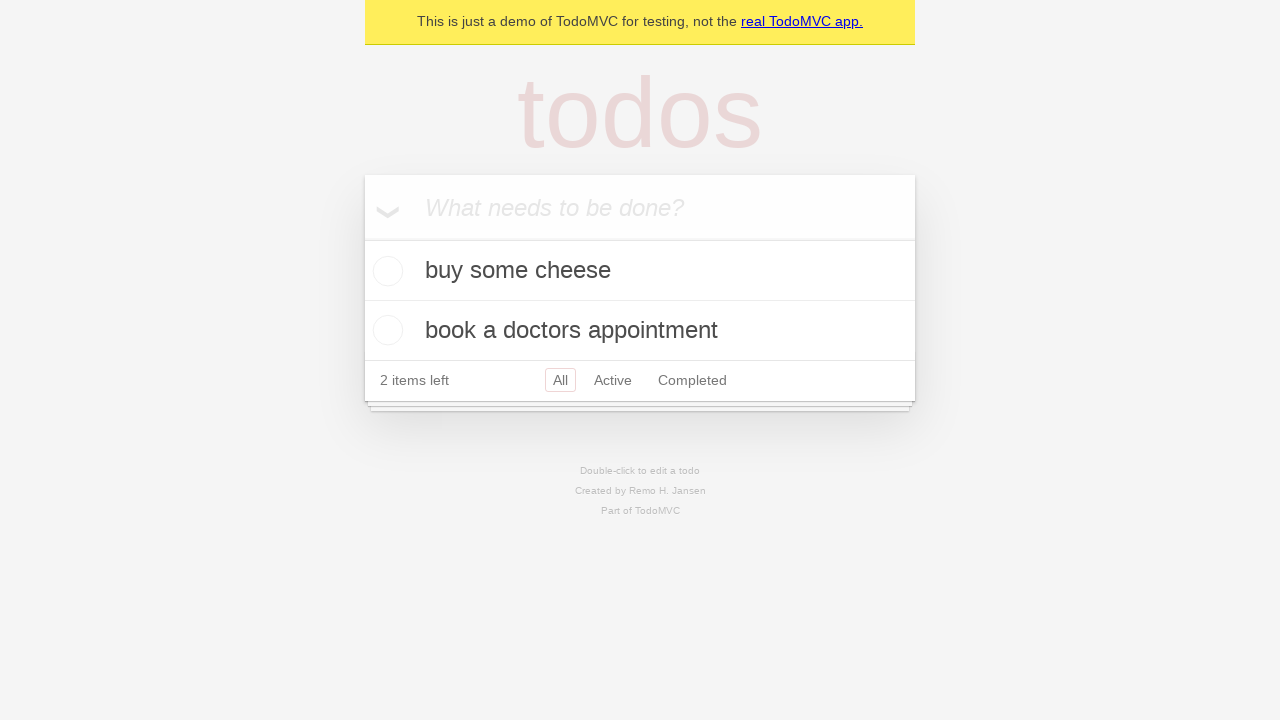

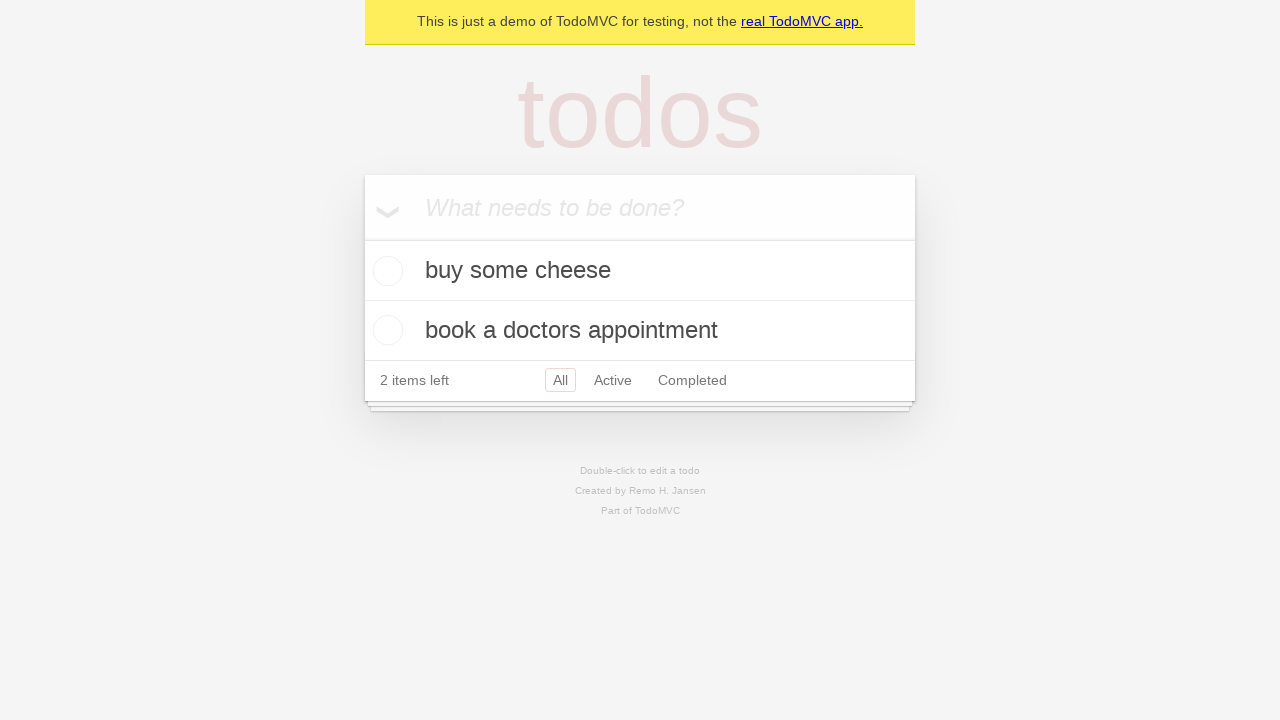